Tests the Contact form by filling in email, name, and message then submitting

Starting URL: https://www.demoblaze.com/

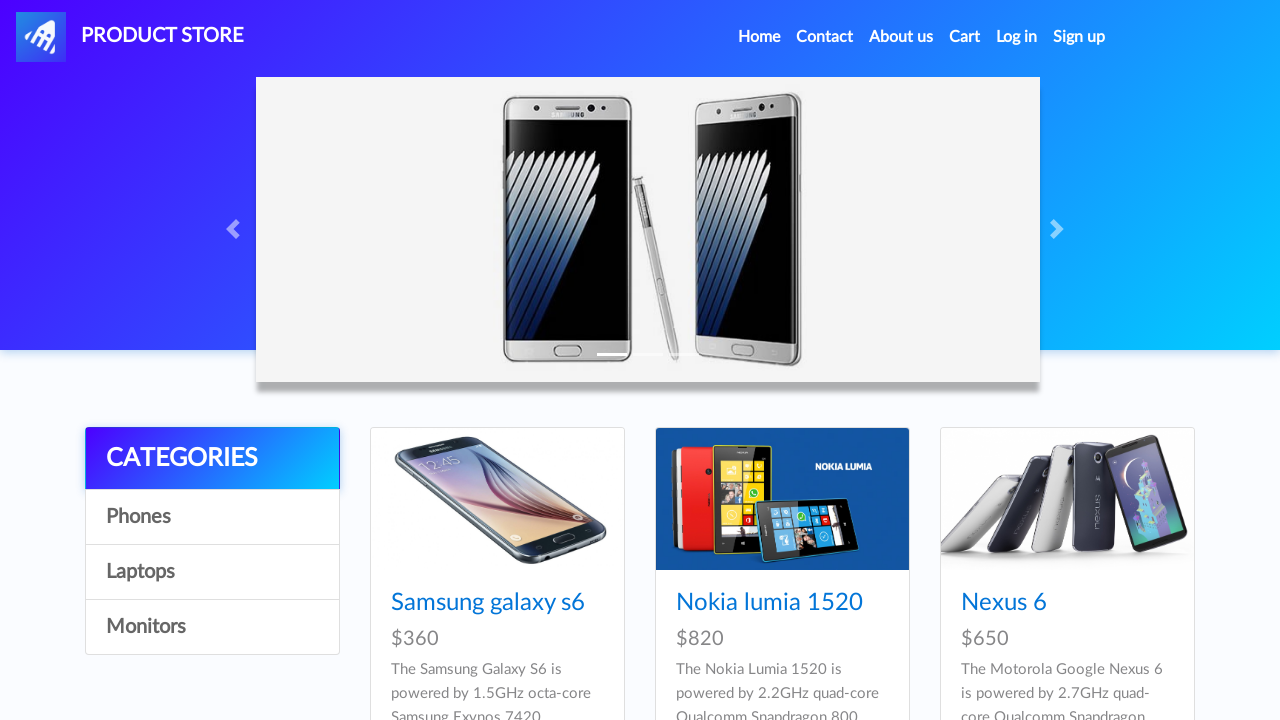

Clicked Contact link in navigation at (825, 37) on xpath=//div[@id='navbarExample']//a[@class='nav-link'][contains(text(),'Contact'
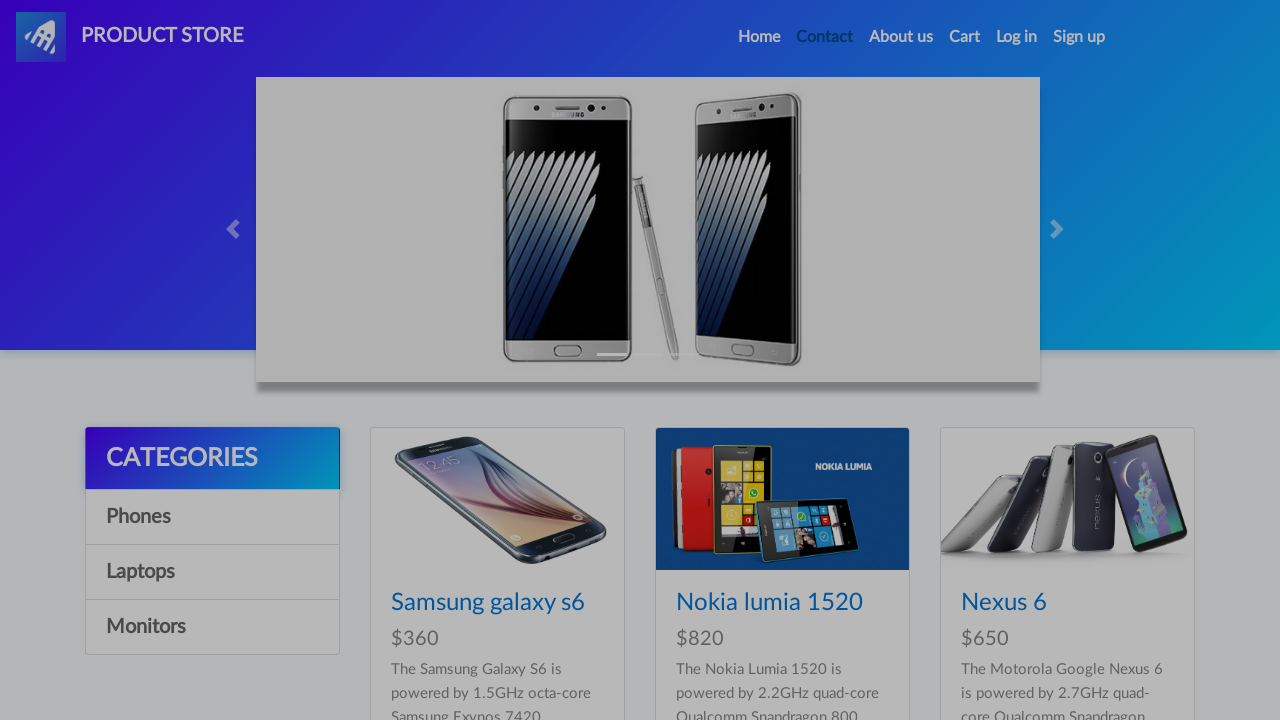

Contact modal appeared with email field visible
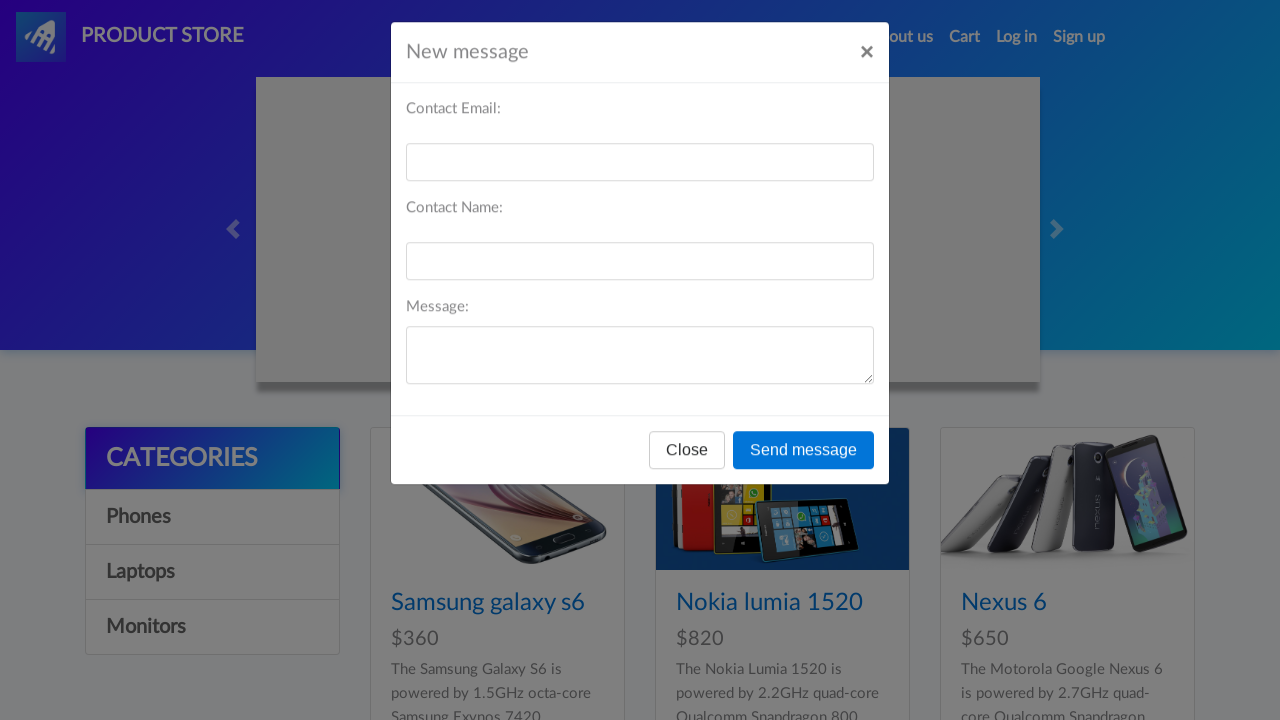

Filled email field with 'testcontact@gmail.com' on #recipient-email
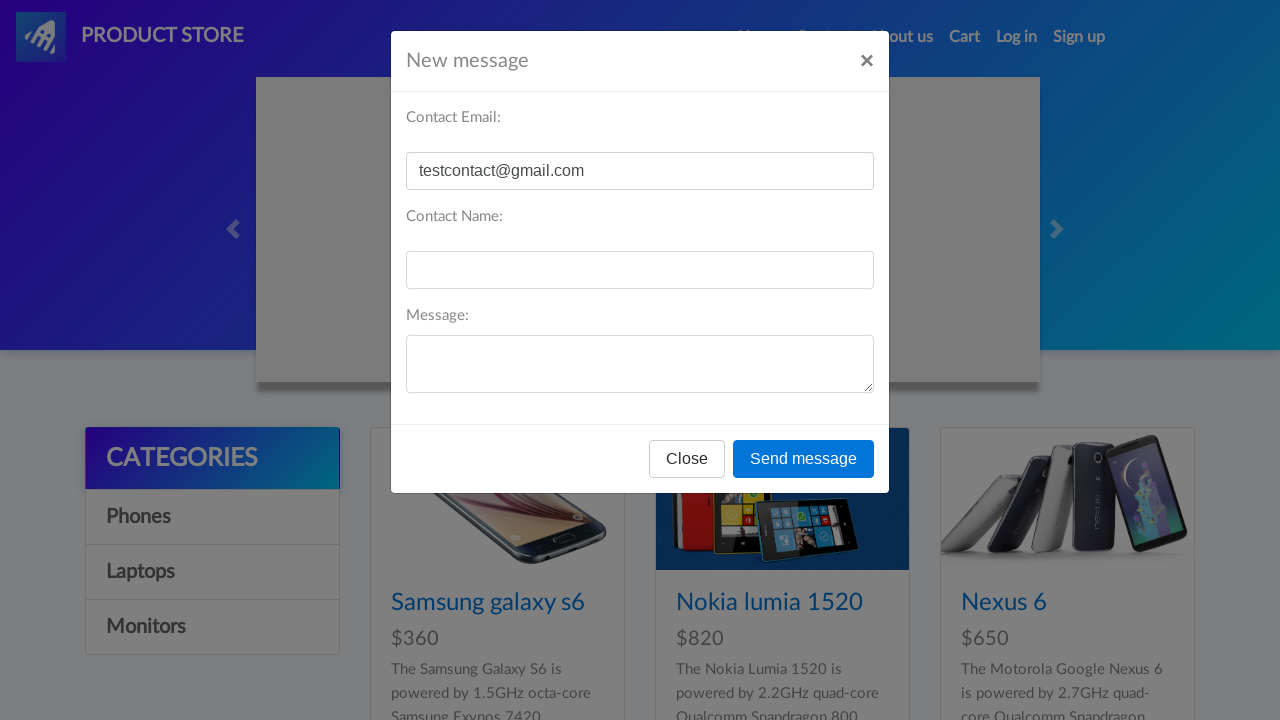

Filled name field with 'TestUser' on #recipient-name
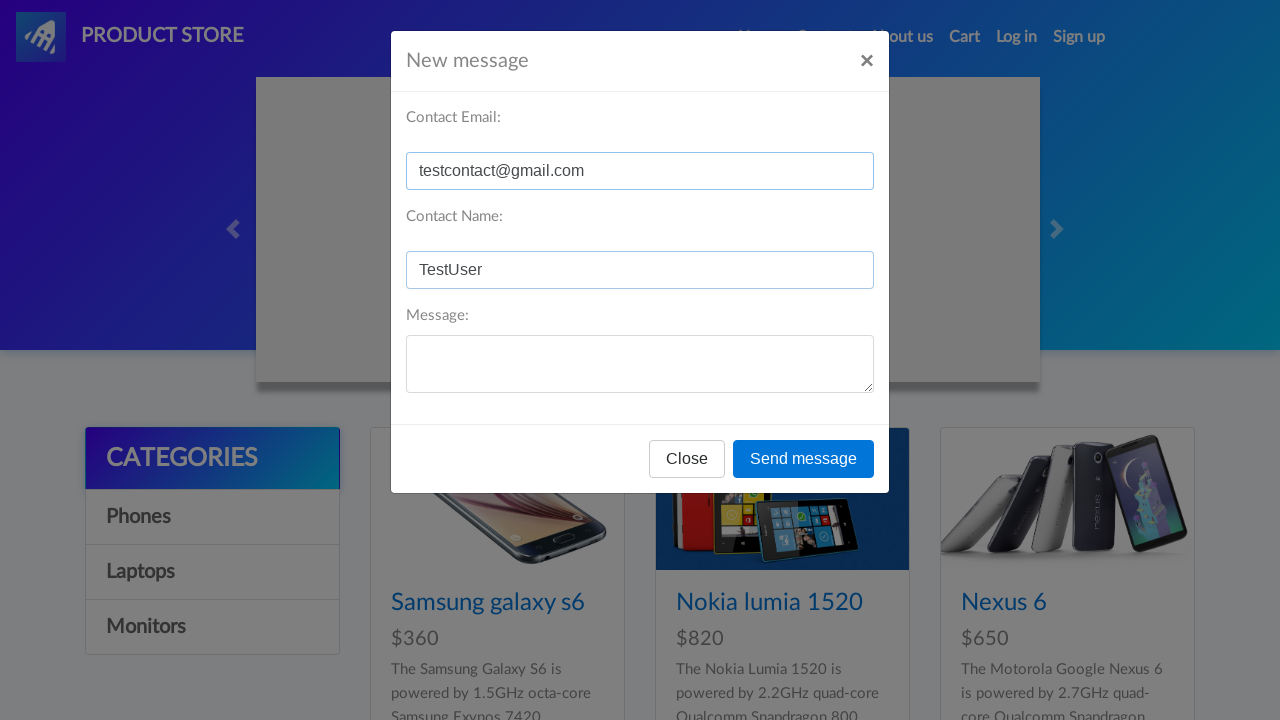

Filled message field with 'Hello, this is a test message' on #message-text
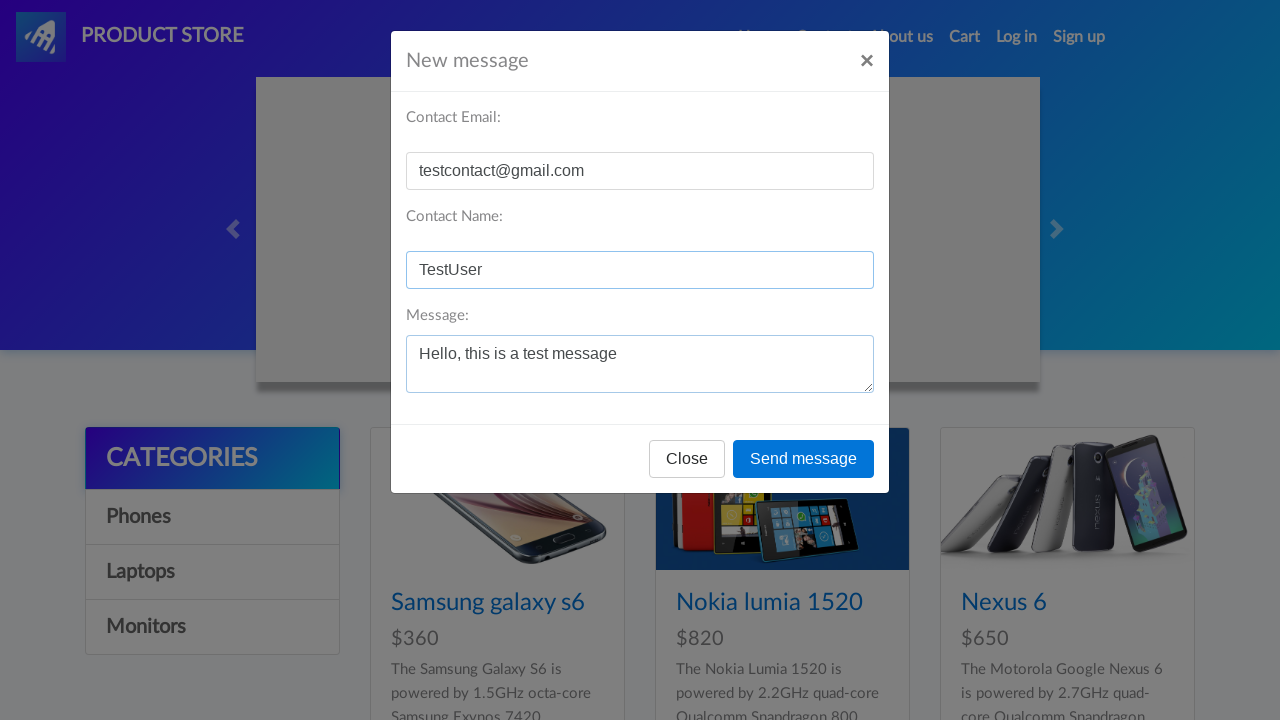

Clicked send button to submit contact form at (804, 459) on xpath=//button[@type='button'][@onclick='send()']
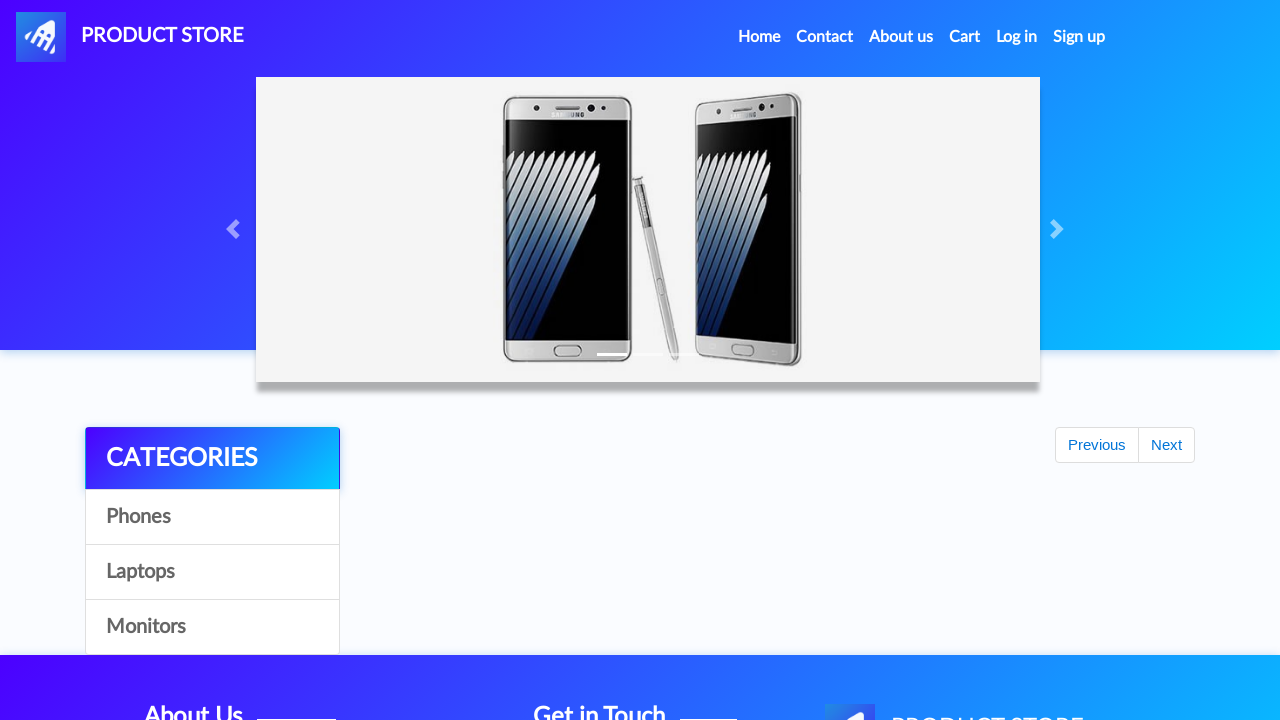

Accepted alert dialog - thank you message confirmed
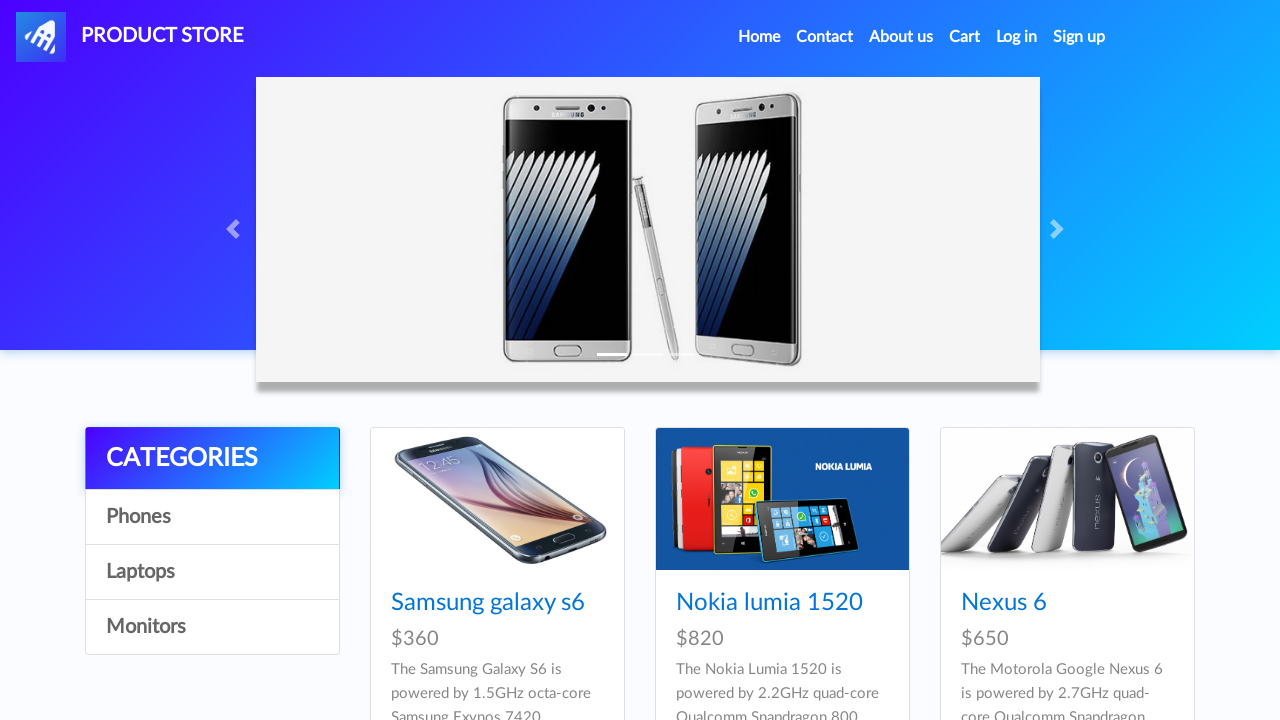

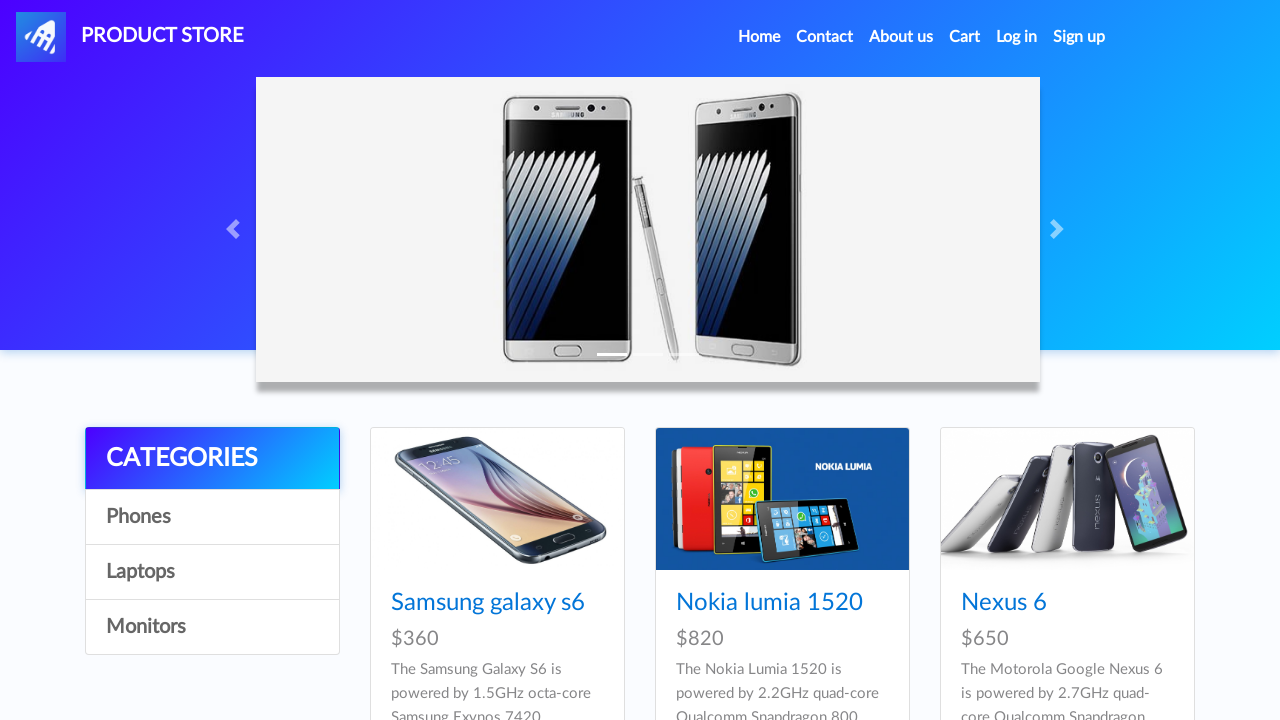